Fills out a form with personal information including name, job title, education level, and gender, then submits it

Starting URL: http://formy-project.herokuapp.com/form

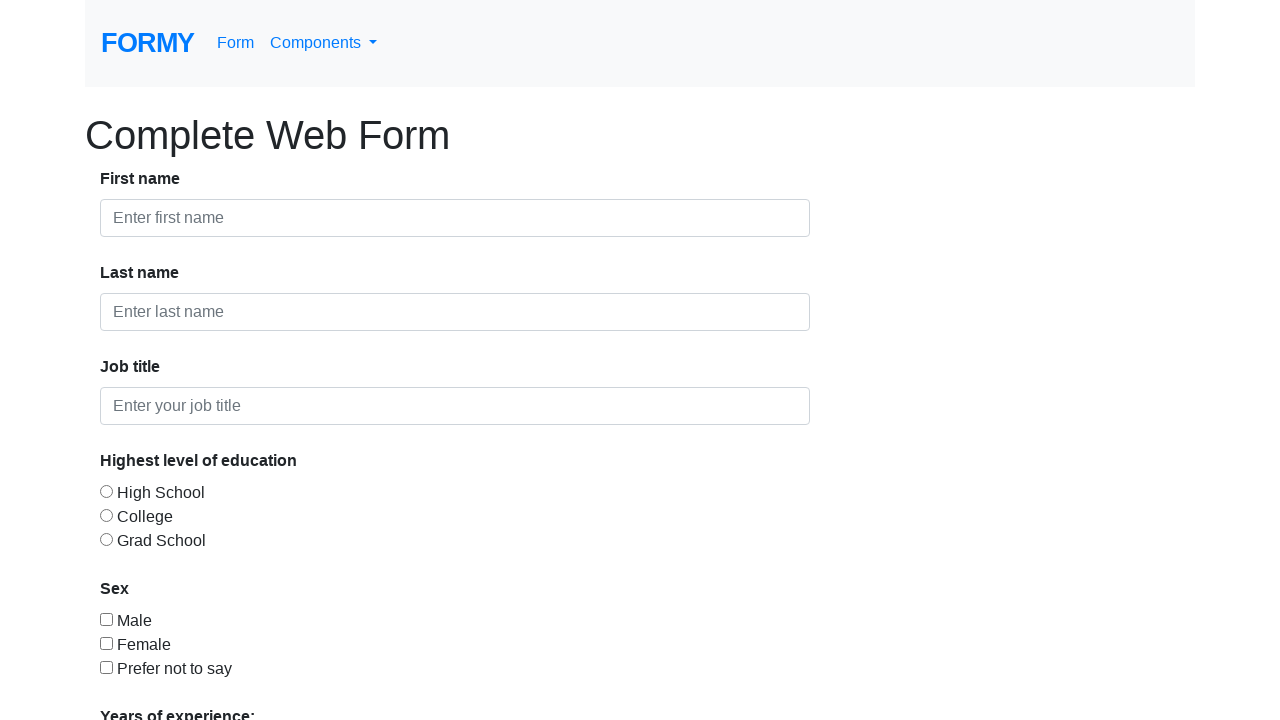

Filled first name field with 'Aravinda' on #first-name
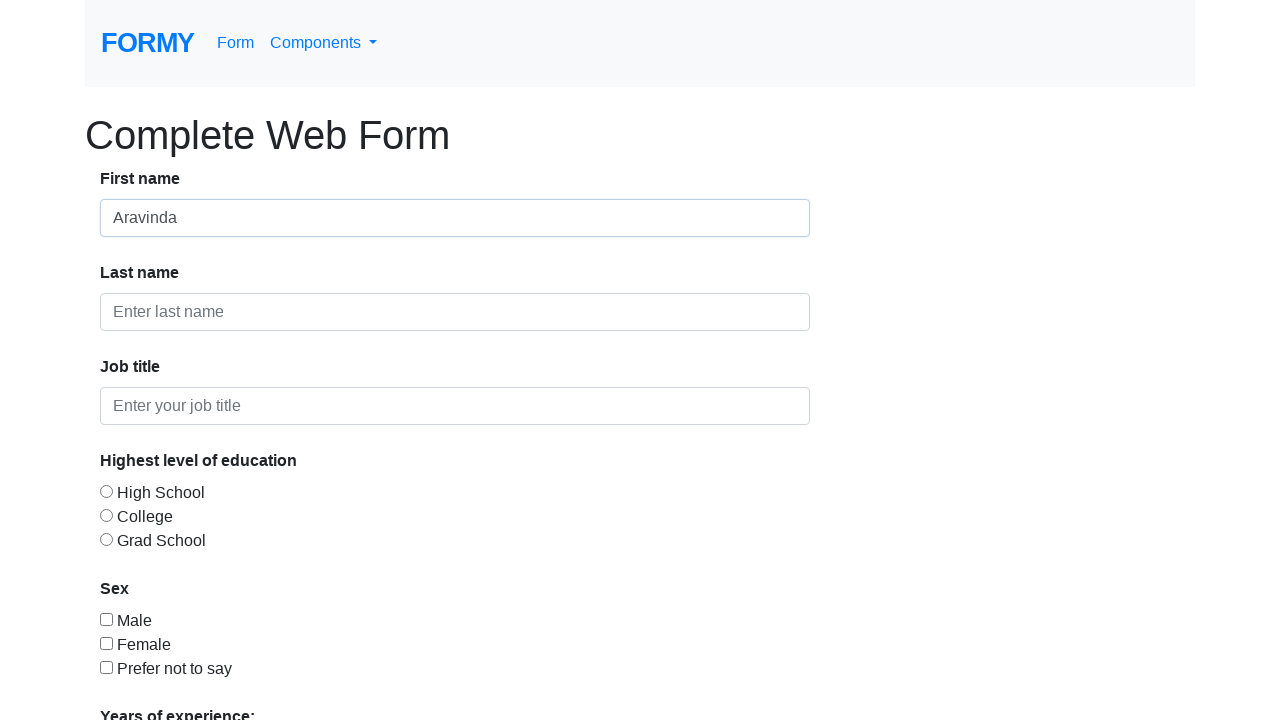

Filled last name field with 'HB' on #last-name
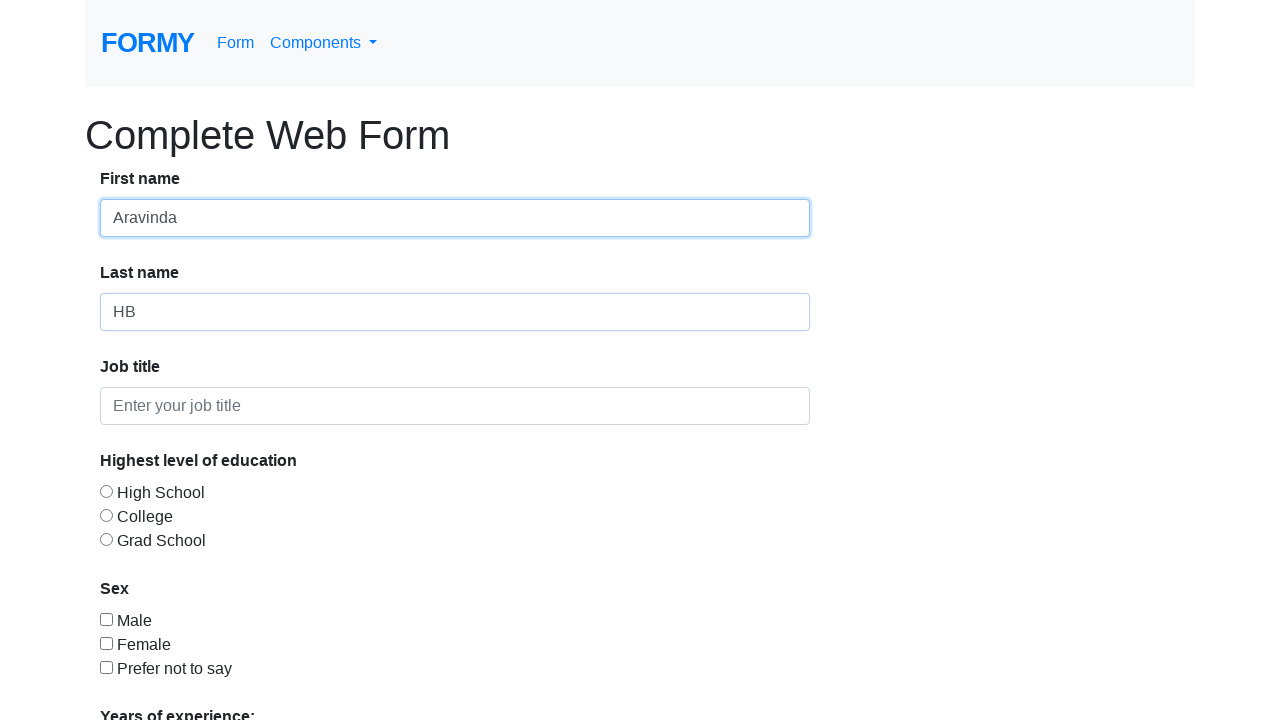

Filled job title field with 'Software Engineer' on #job-title
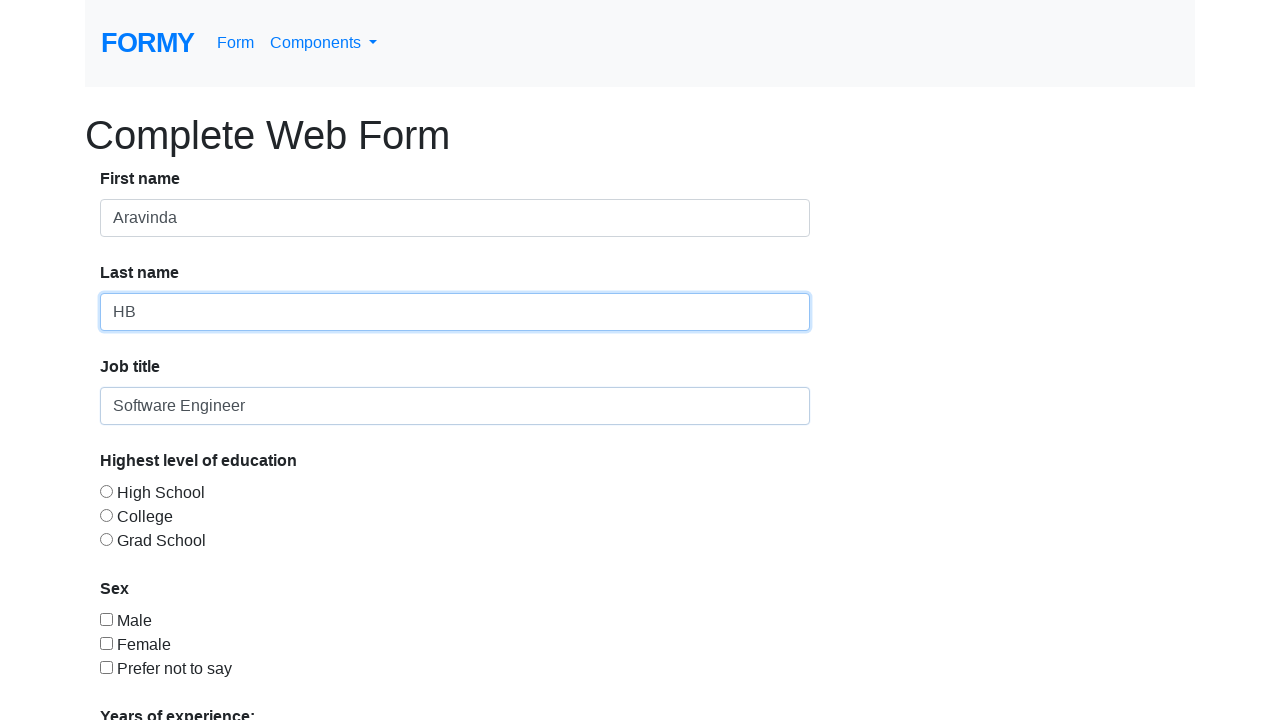

Selected education level radio button at (106, 539) on #radio-button-3
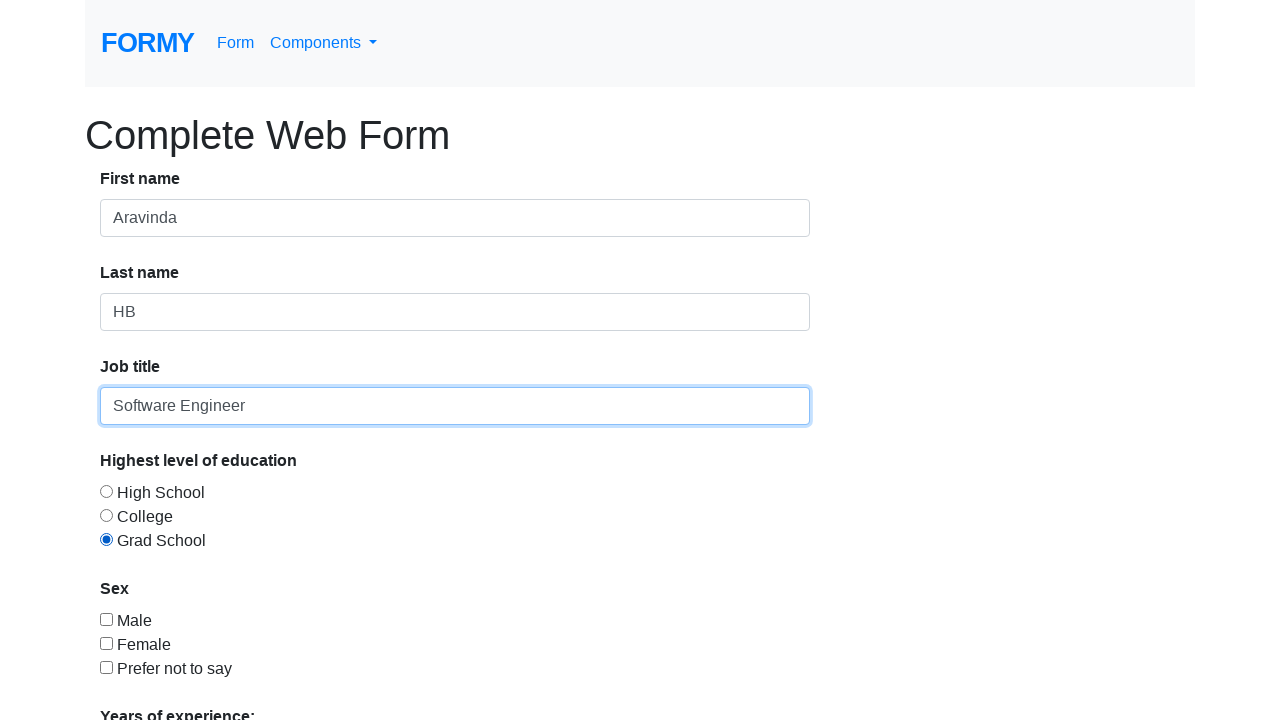

Checked checkbox at (106, 619) on #checkbox-1
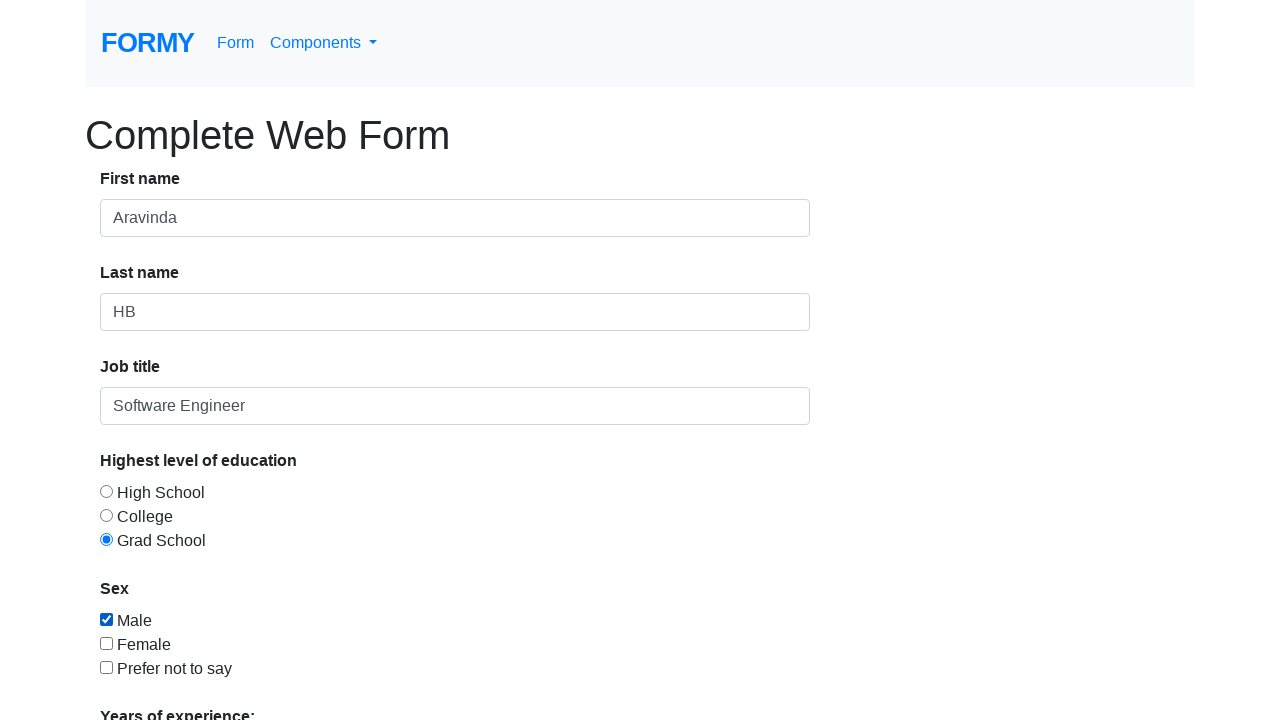

Clicked Submit button to submit the form at (148, 680) on a:has-text('Submit')
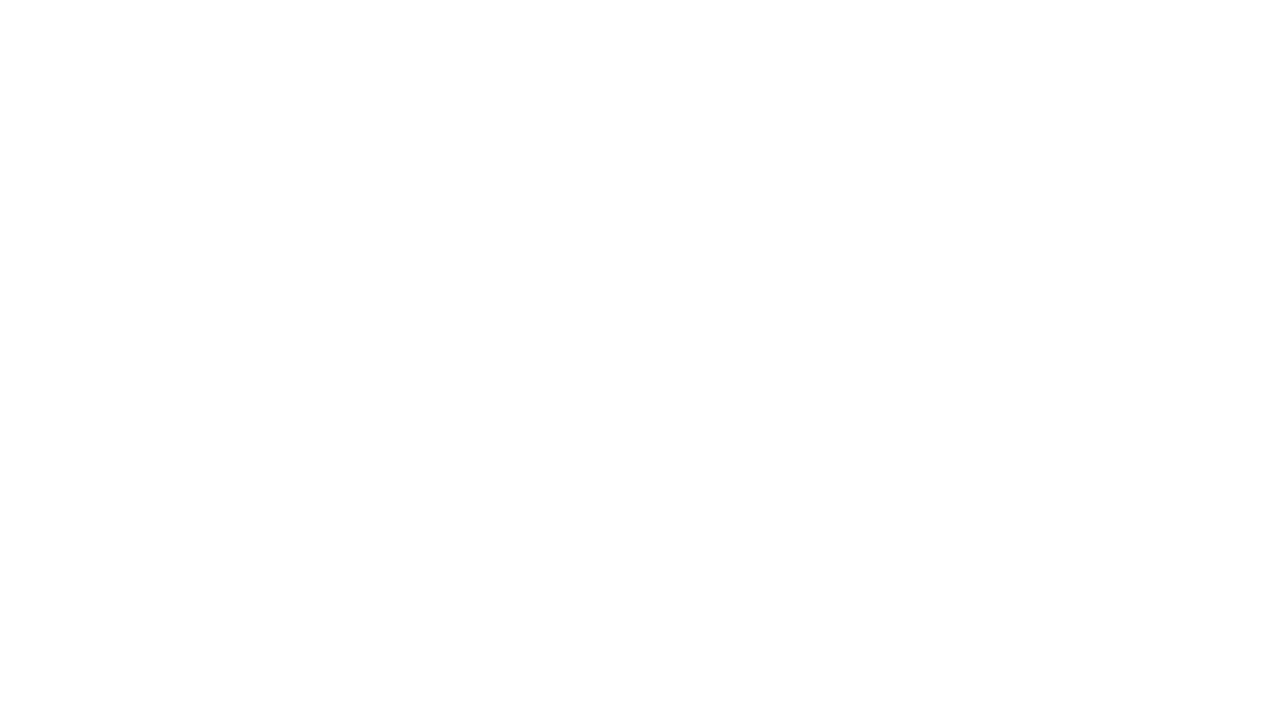

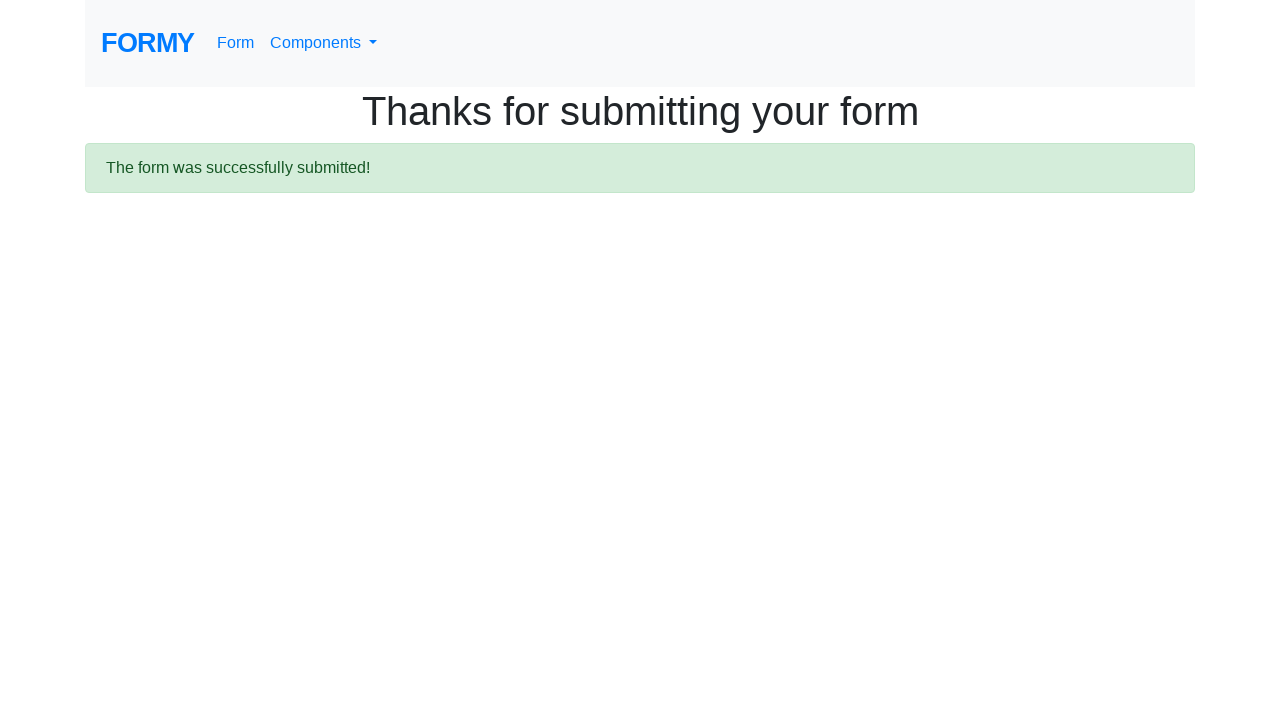